Navigates to a Selenium practice form page and retrieves the placeholder attribute value of the First Name input field

Starting URL: https://www.tutorialspoint.com/selenium/practice/selenium_automation_practice.php

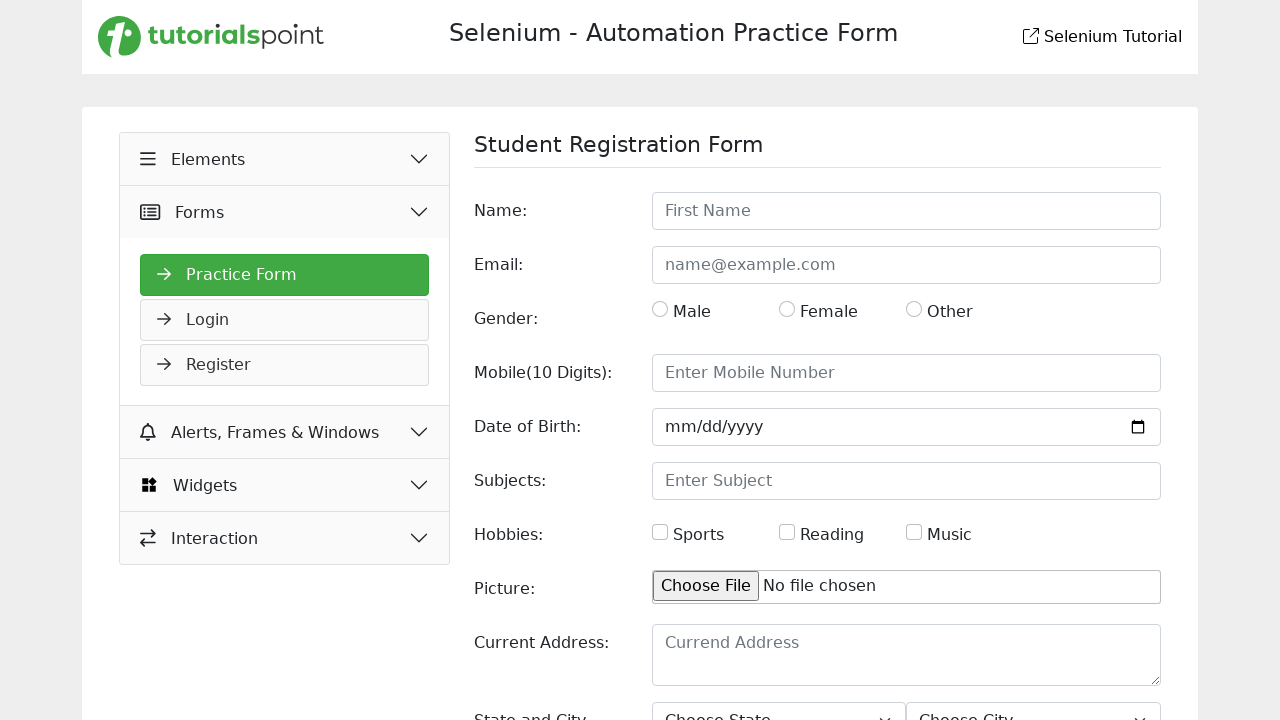

Navigated to Selenium practice form page
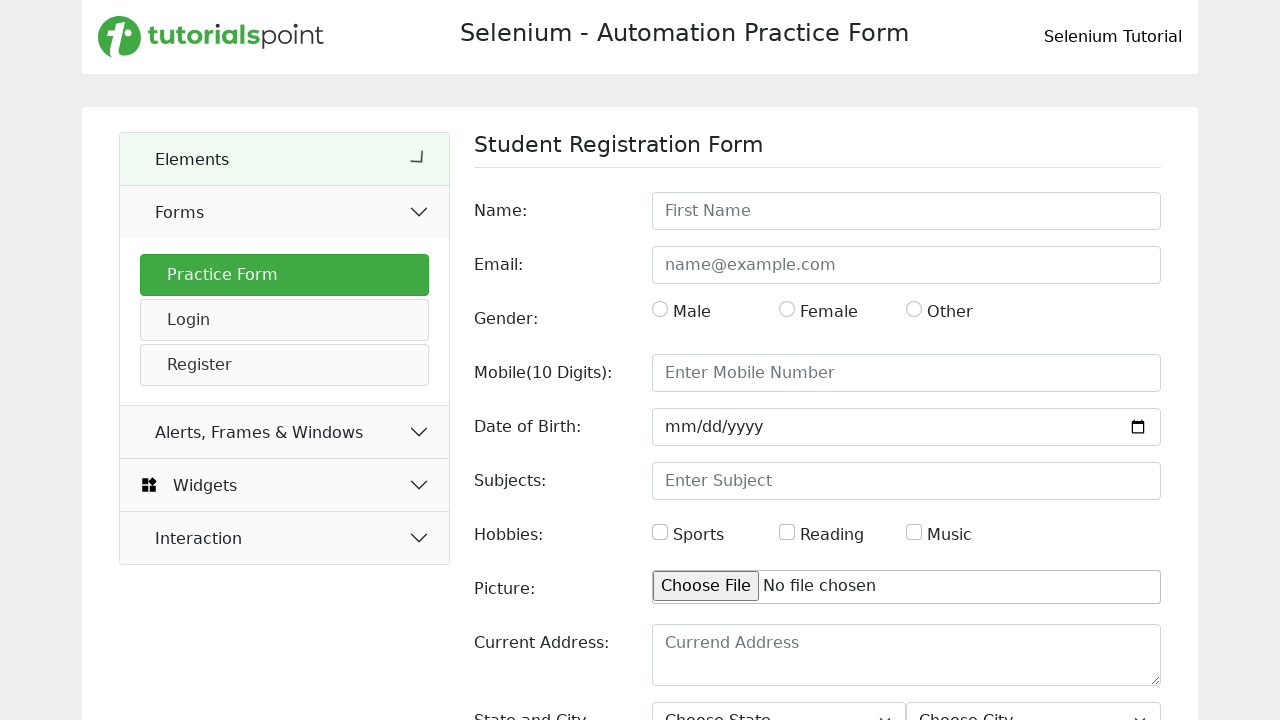

Located First Name input field
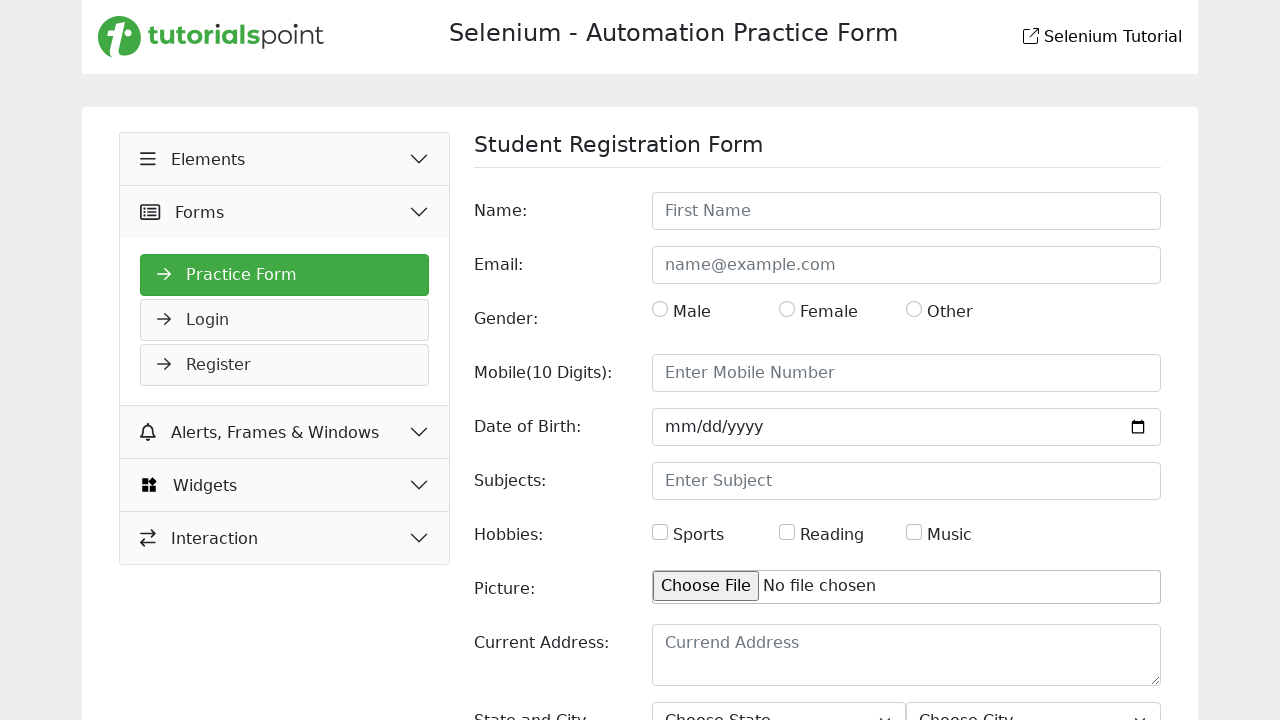

Retrieved placeholder attribute value from First Name input field
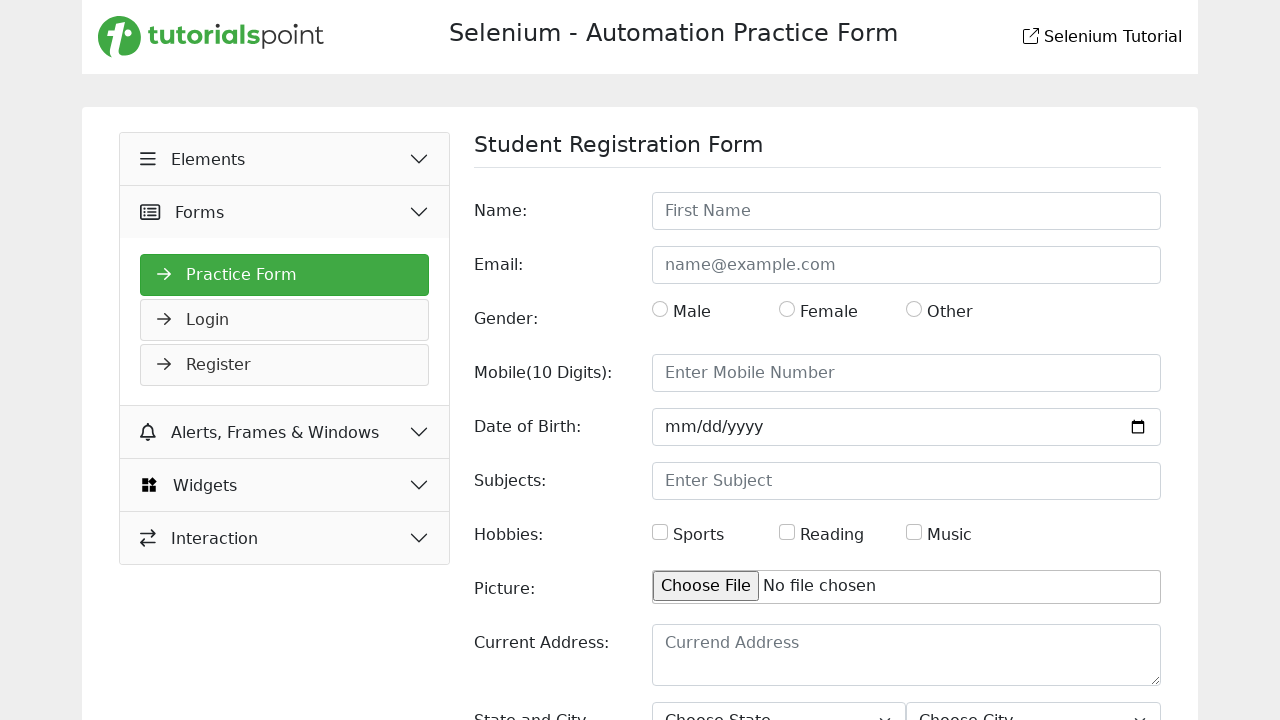

Printed placeholder value: First Name
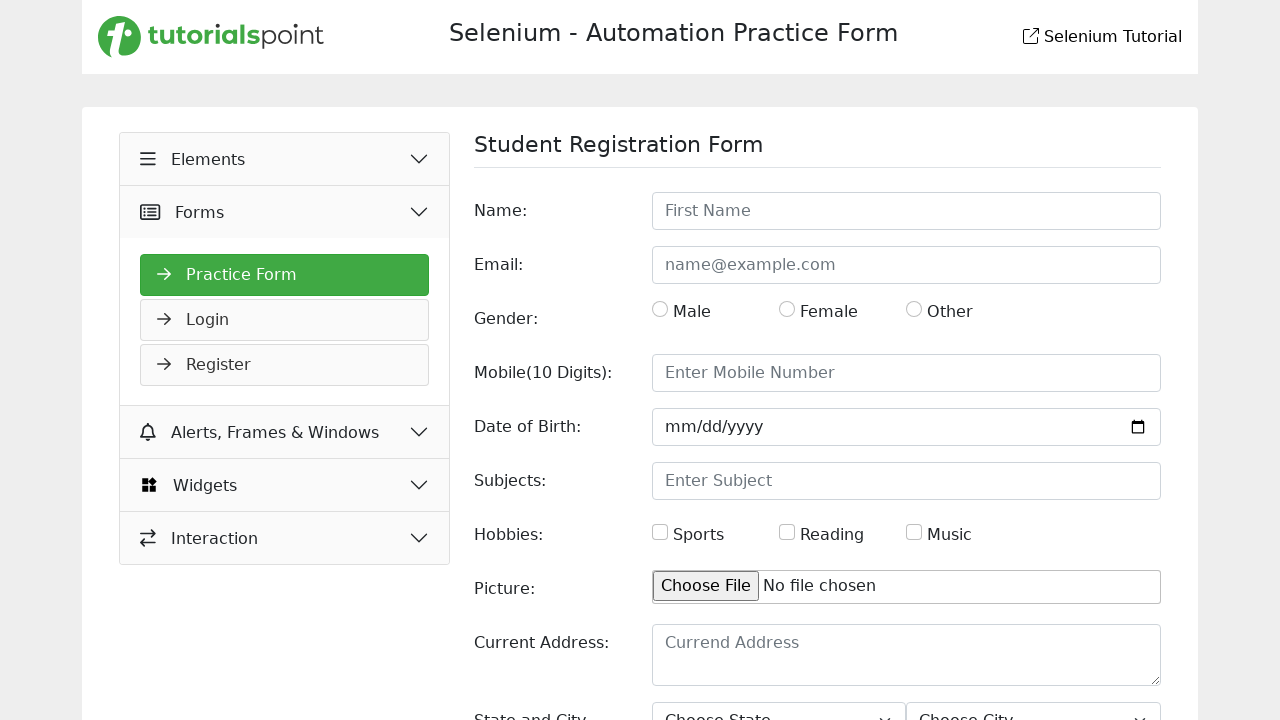

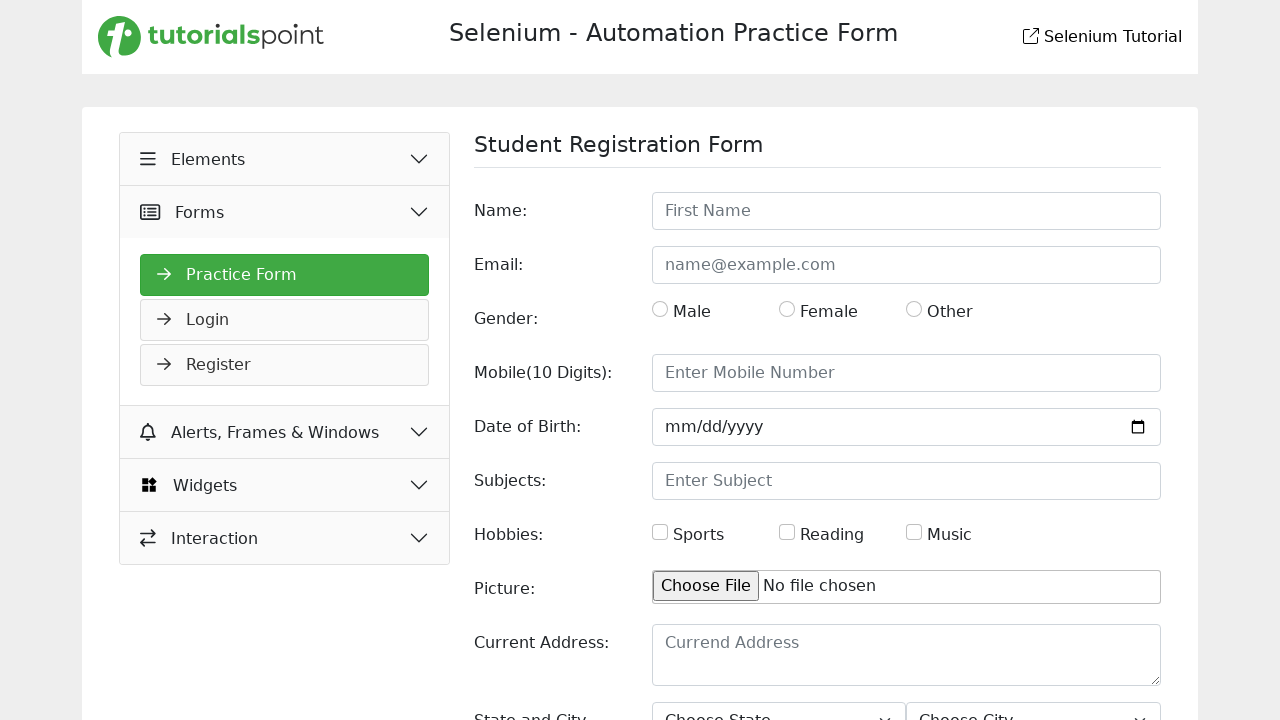